Tests drag and drop functionality on the jQuery UI droppable demo page by dragging an element onto a drop target within an iframe.

Starting URL: https://jqueryui.com/droppable/

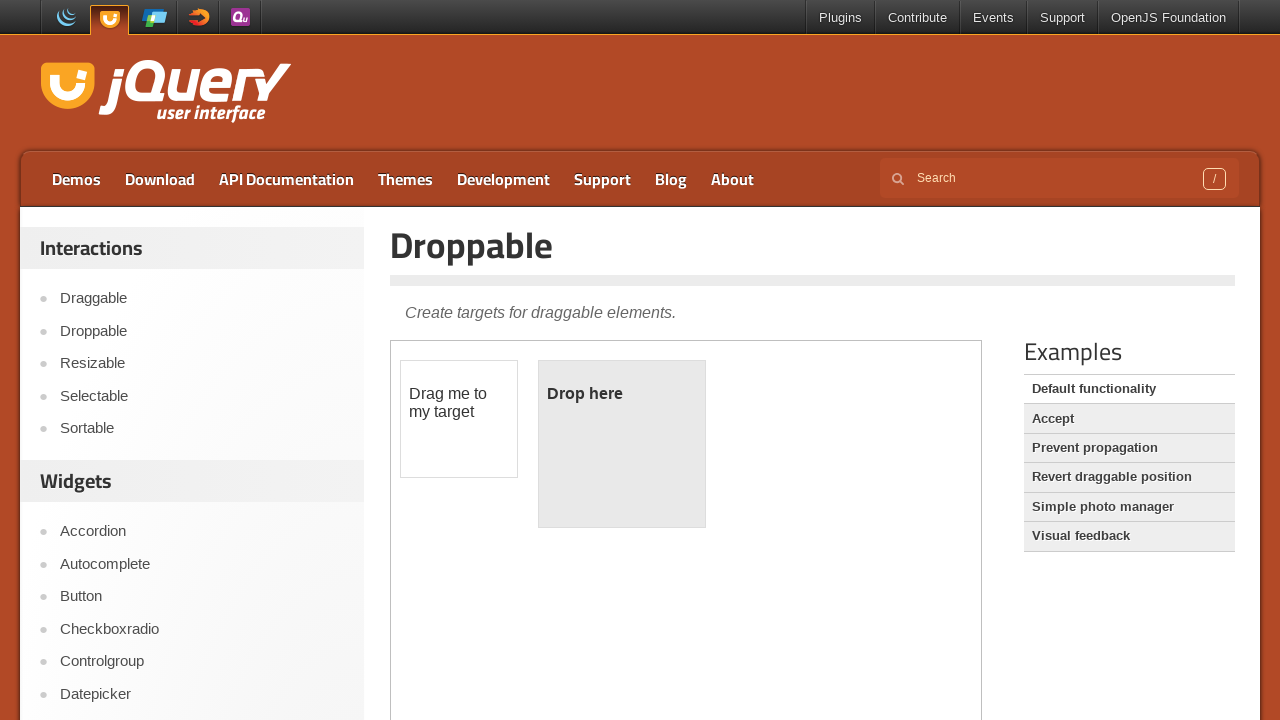

Navigated to jQuery UI droppable demo page
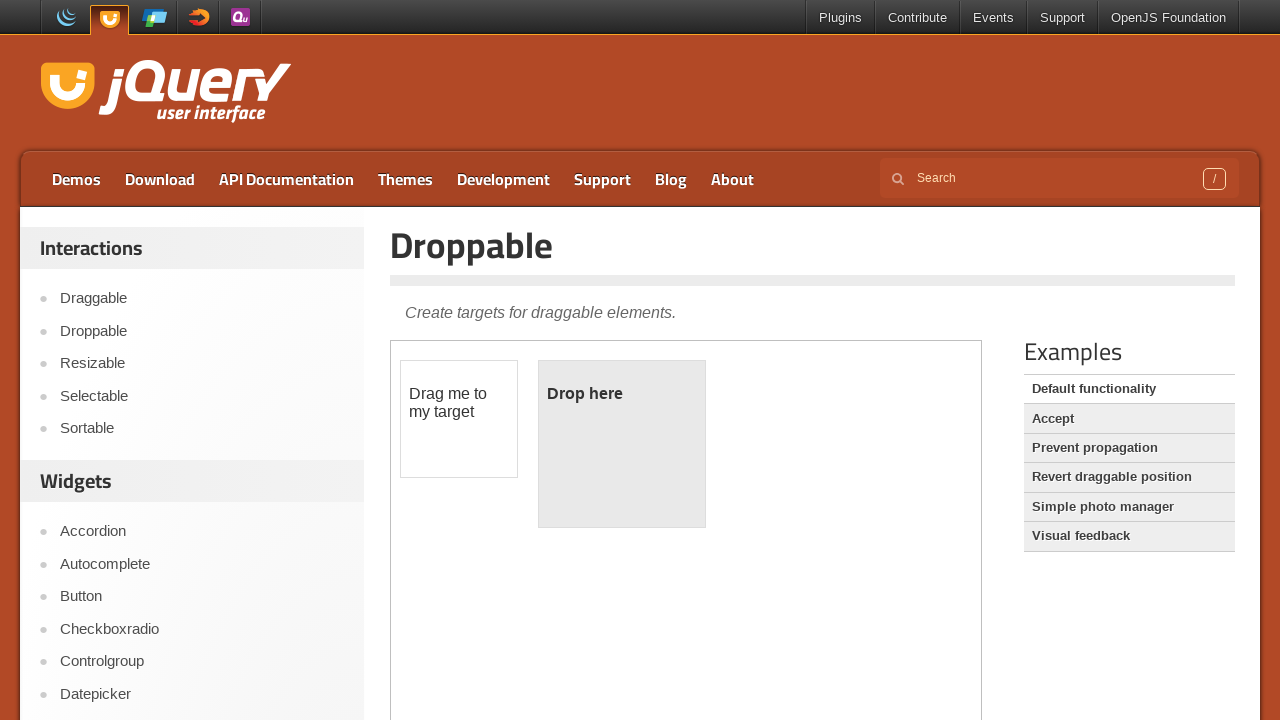

Located the demo iframe
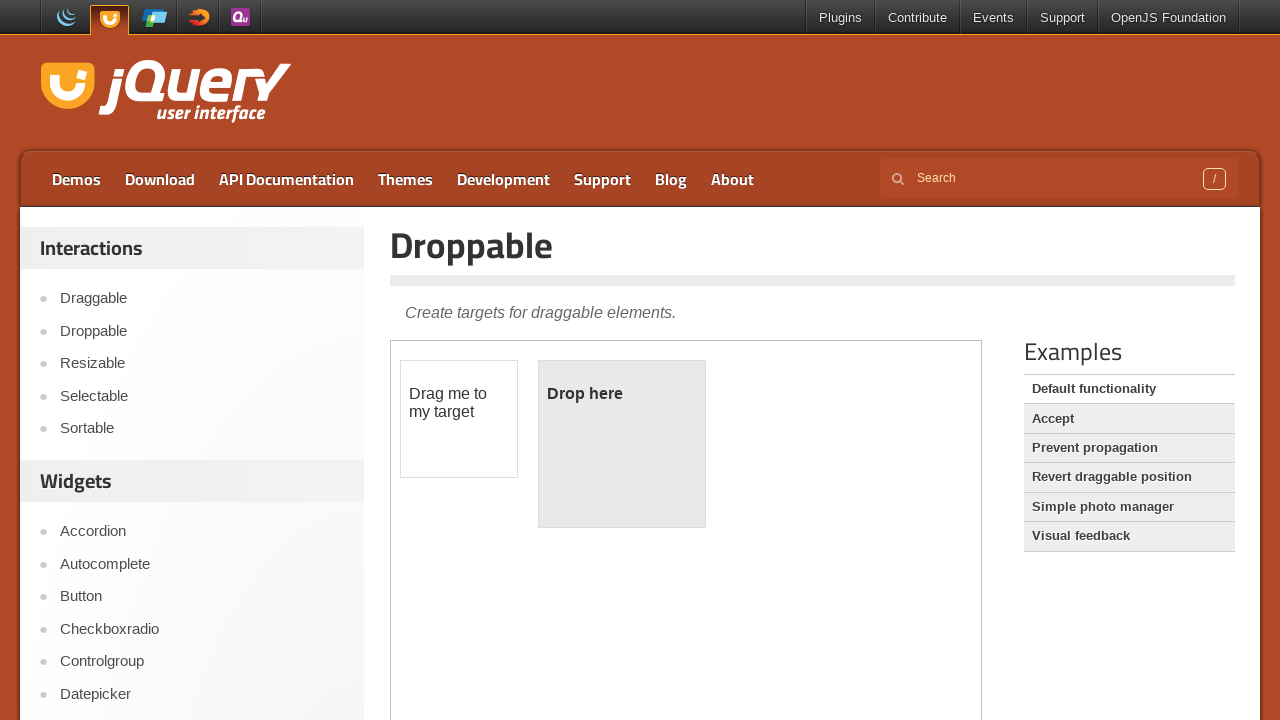

Located the draggable element
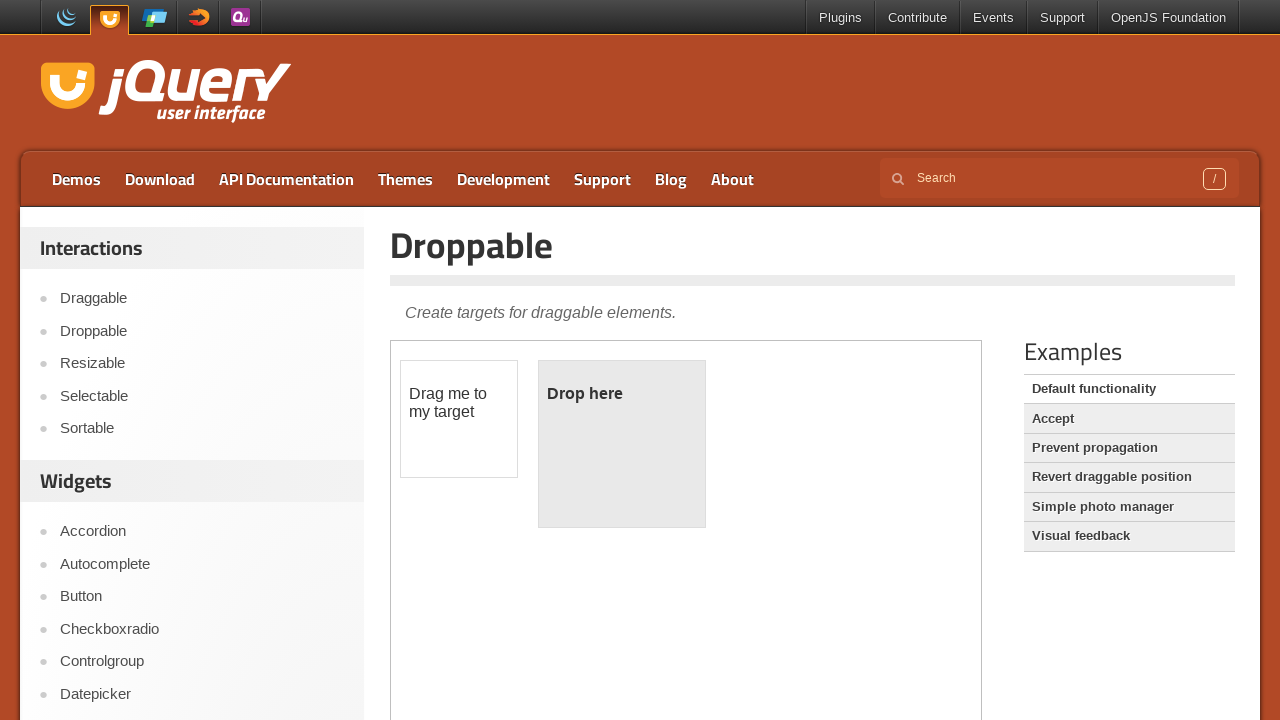

Located the droppable target element
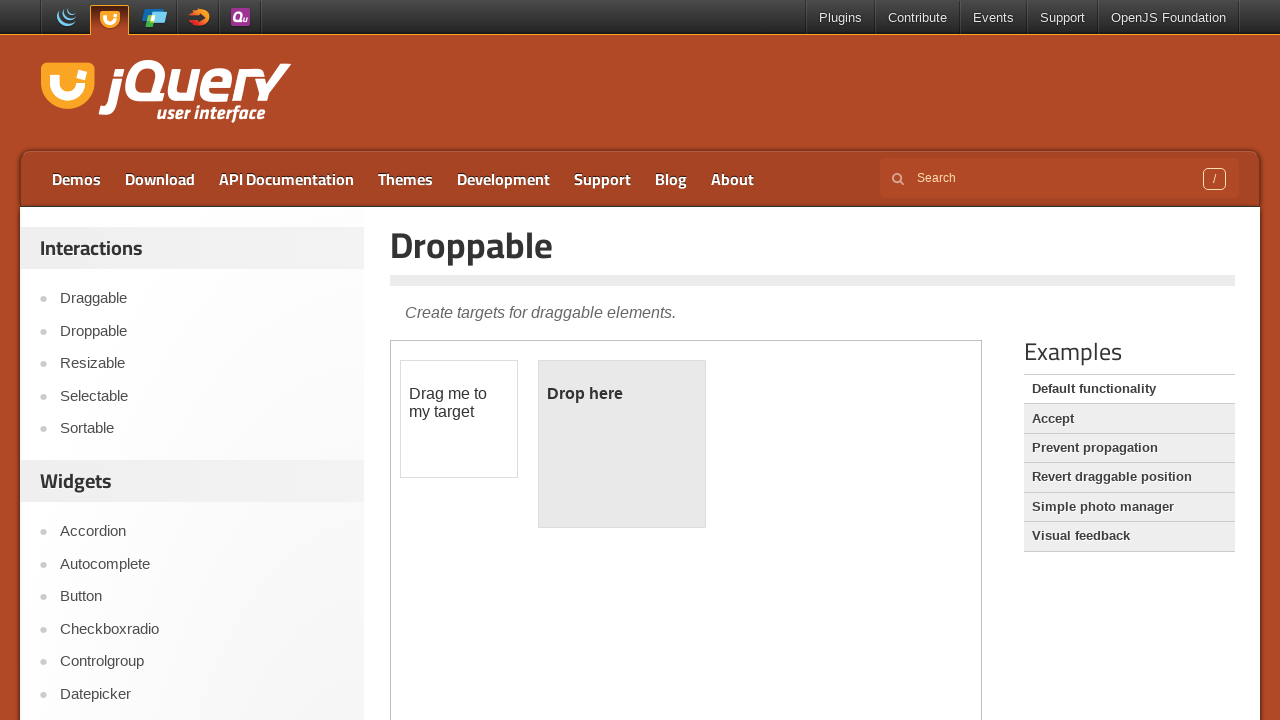

Dragged the draggable element onto the droppable target at (622, 444)
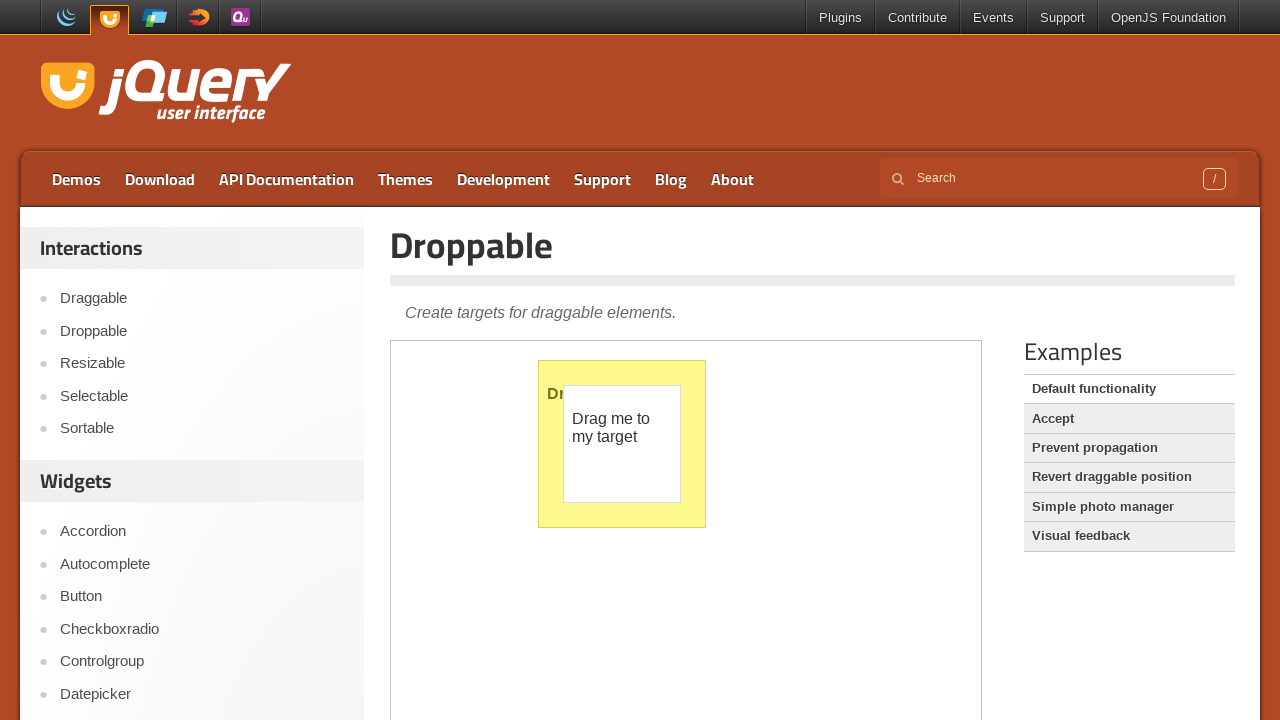

Waited 1 second for drag and drop action to complete
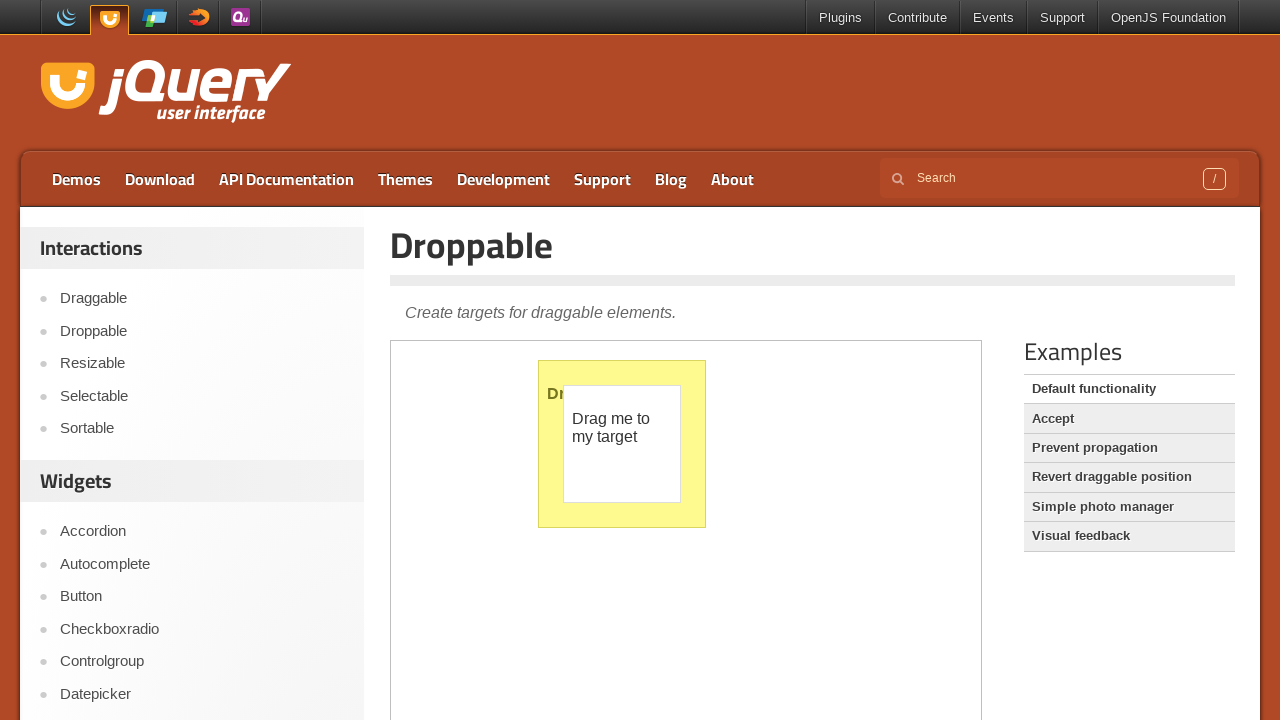

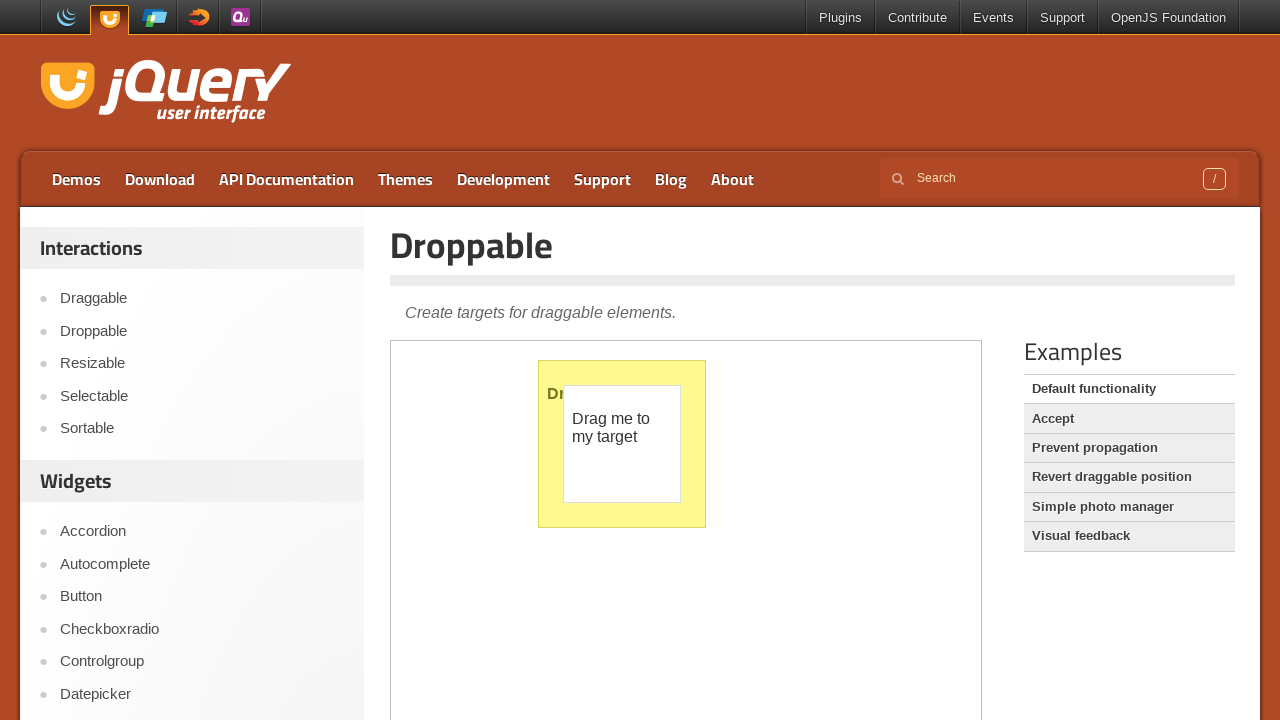